Tests various input field operations including entering text, appending text, reading values, clearing fields, and checking field states (enabled/readonly)

Starting URL: https://letcode.in/edit

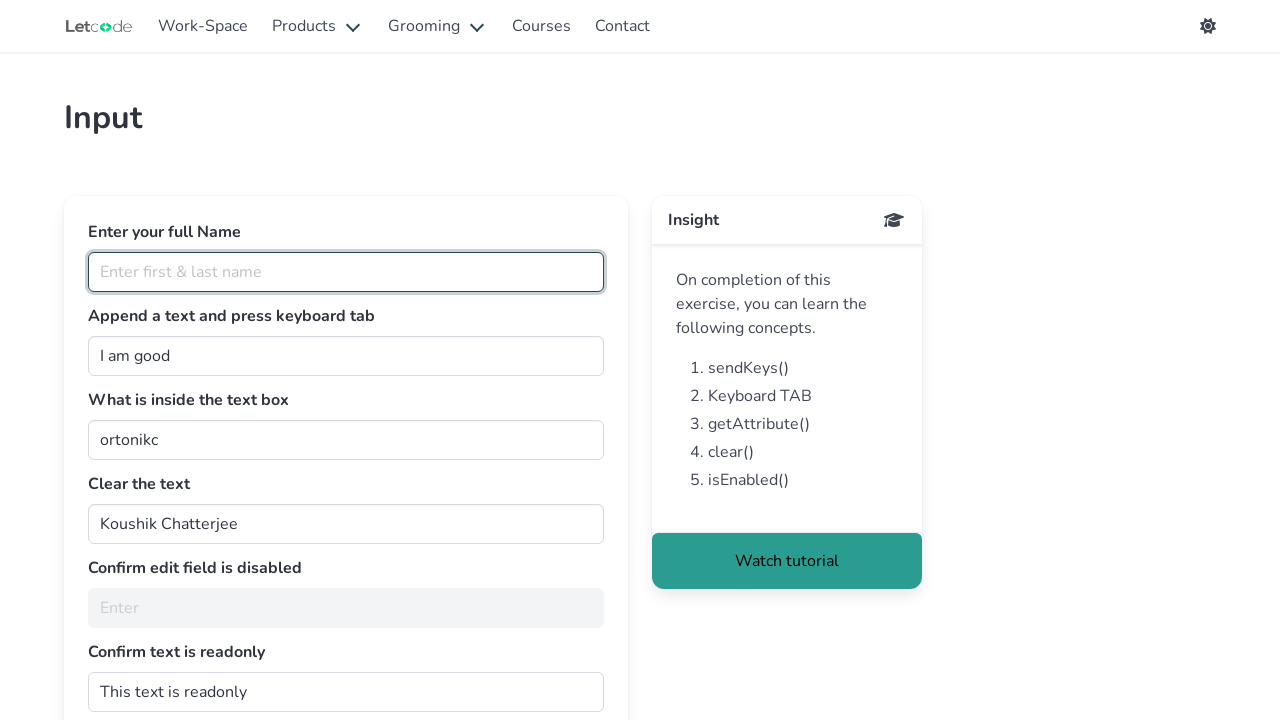

Navigated to https://letcode.in/edit
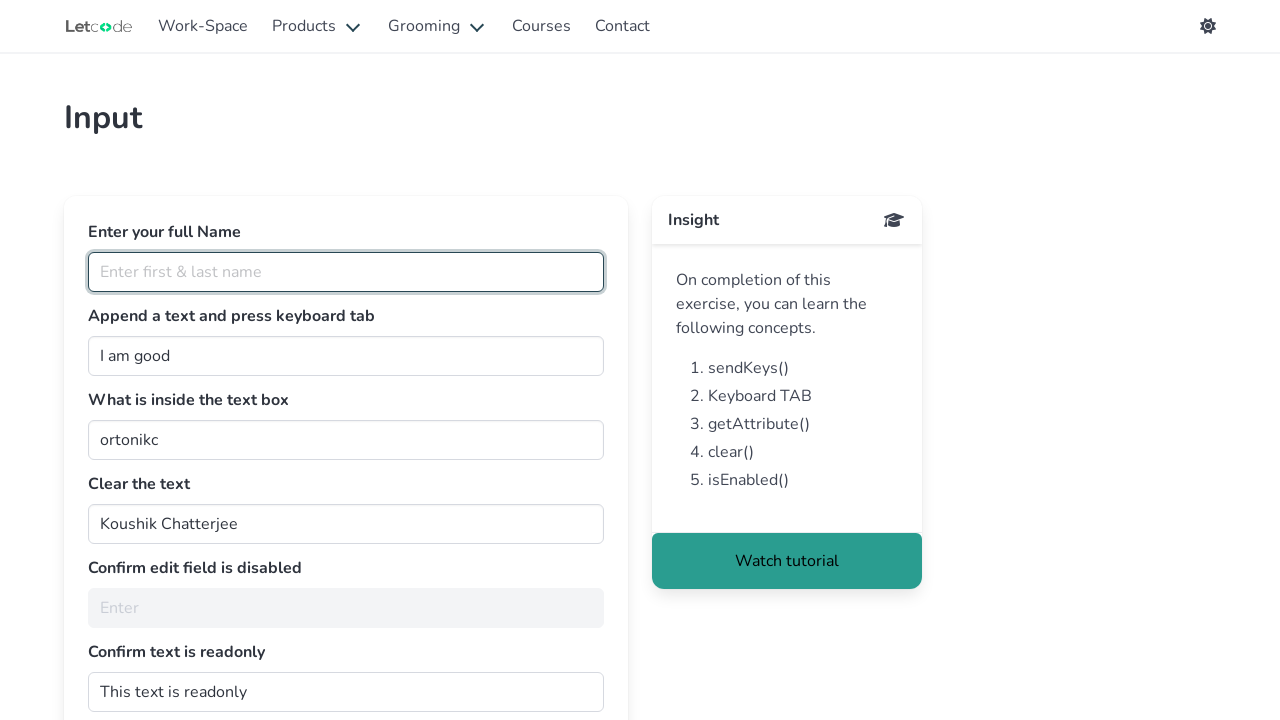

Entered full name 'Arghajit Singha' in the fullName field on #fullName
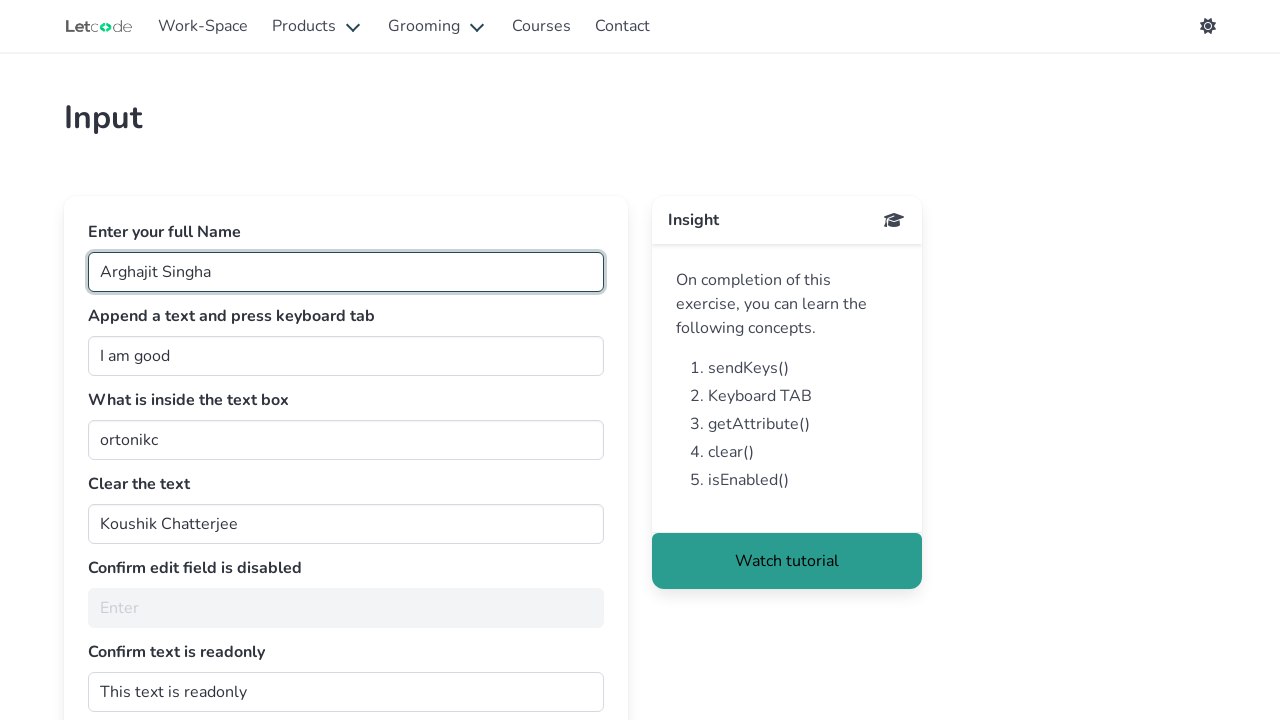

Retrieved current value from join field
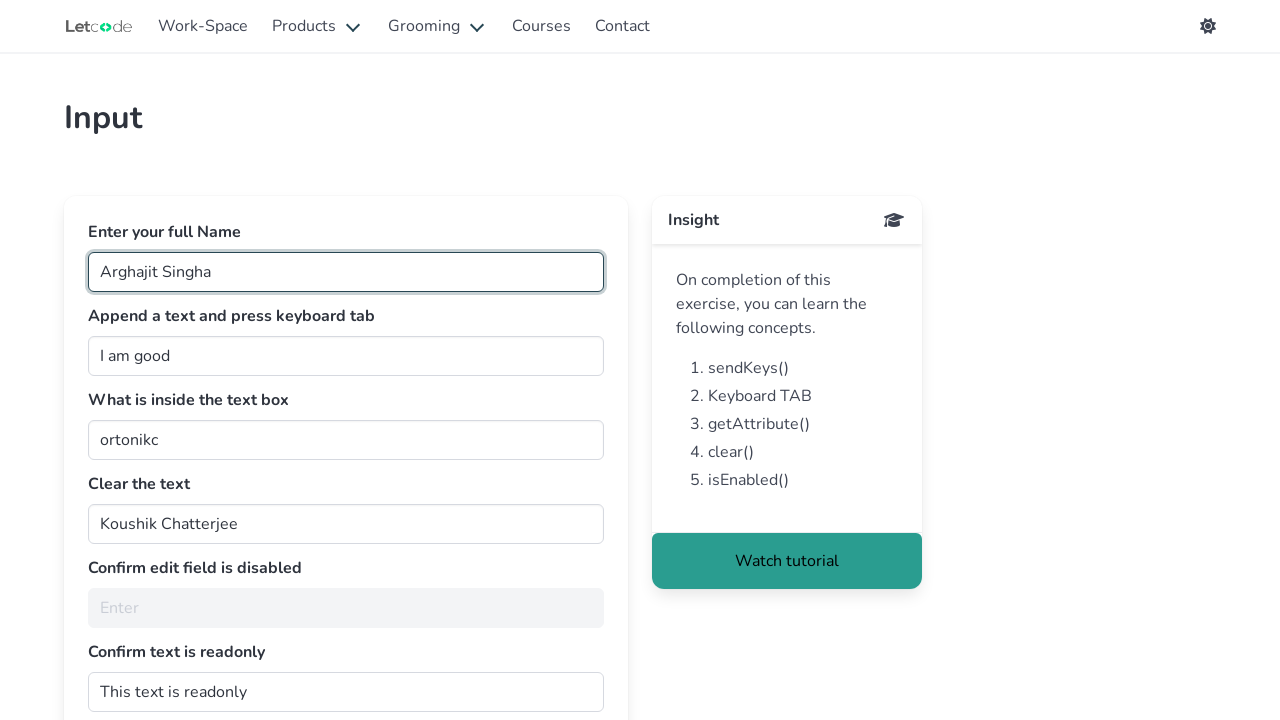

Appended text to join field with additional message on #join
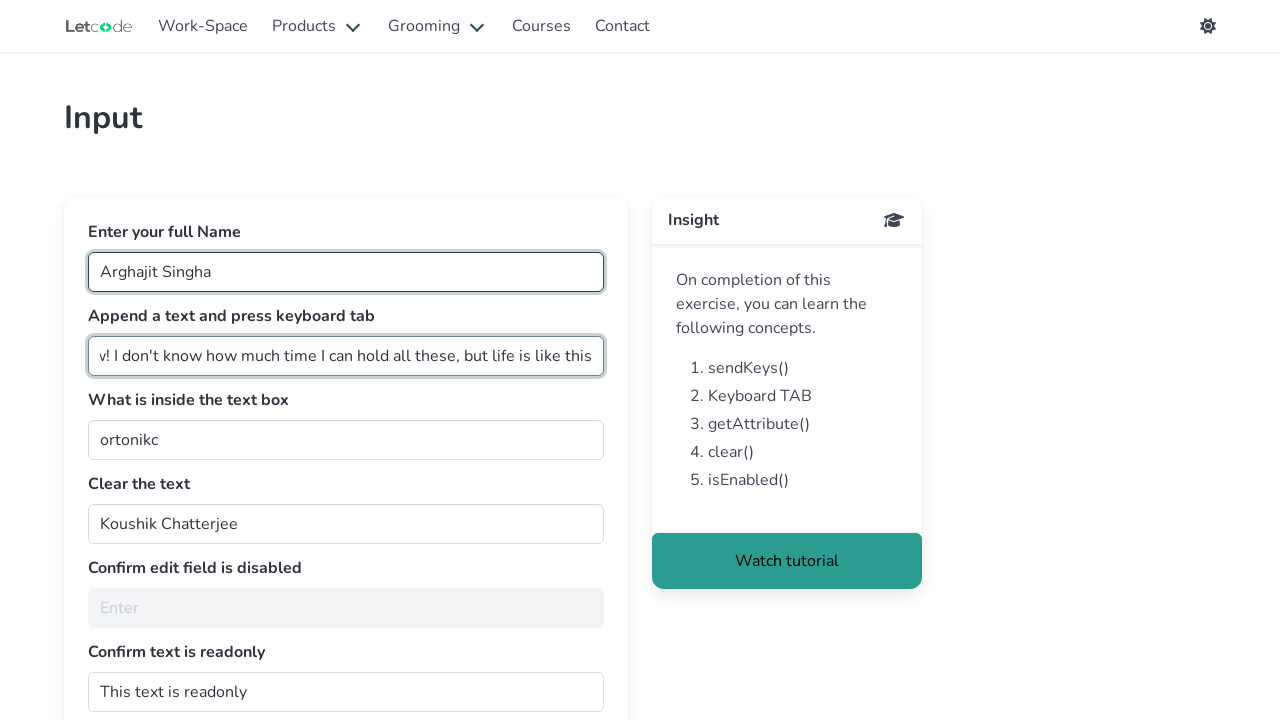

Pressed Tab key to move focus from join field on #join
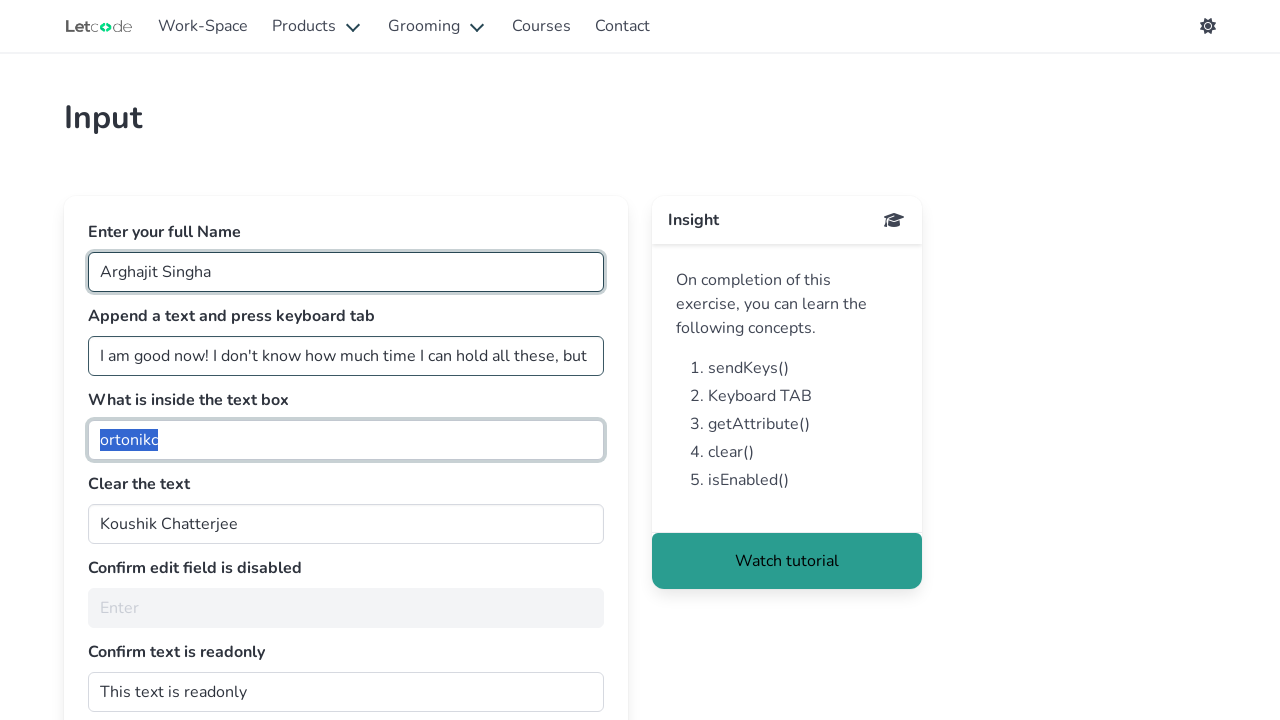

Retrieved value from getMe field after Tab key press
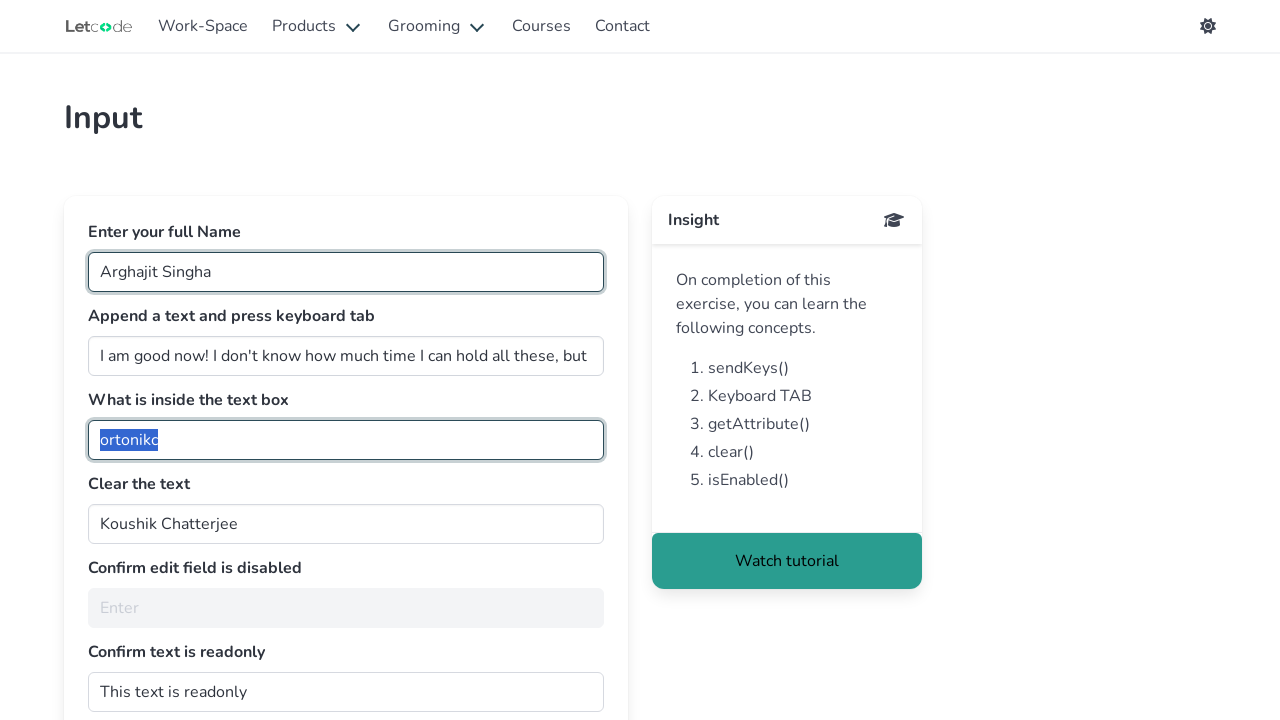

Cleared the clearMe input field on #clearMe
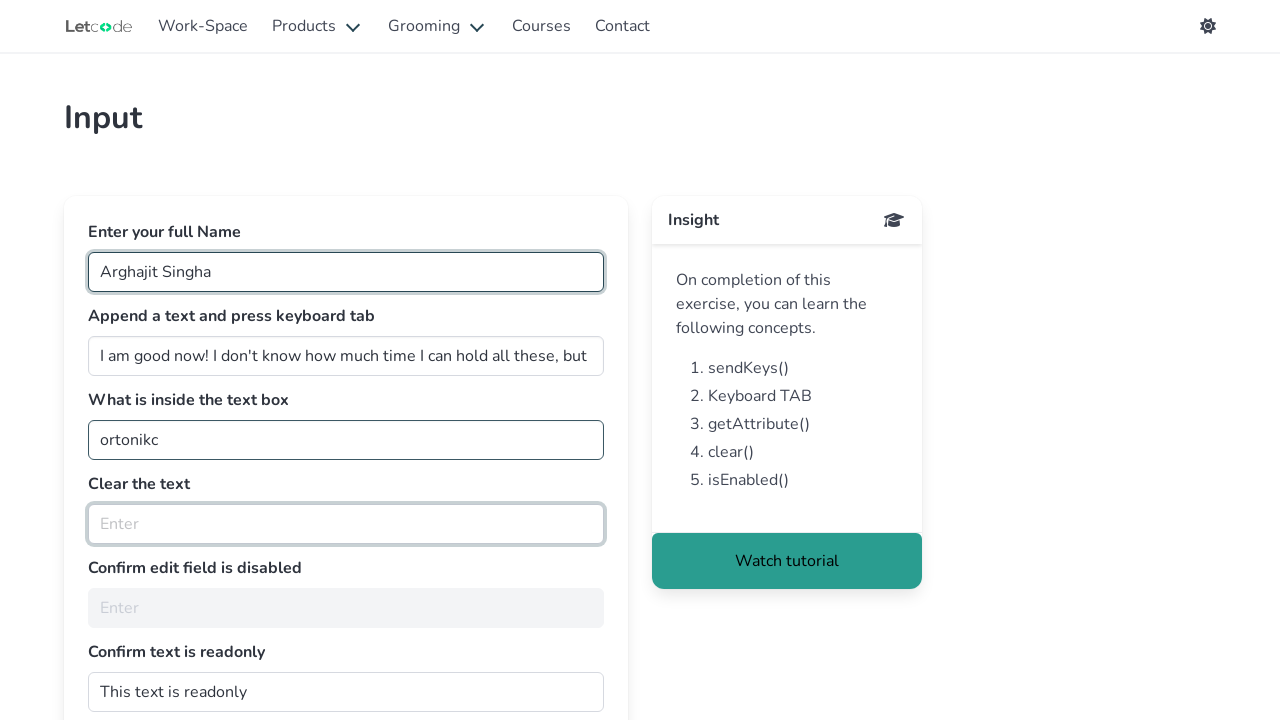

Checked if noEdit field is enabled
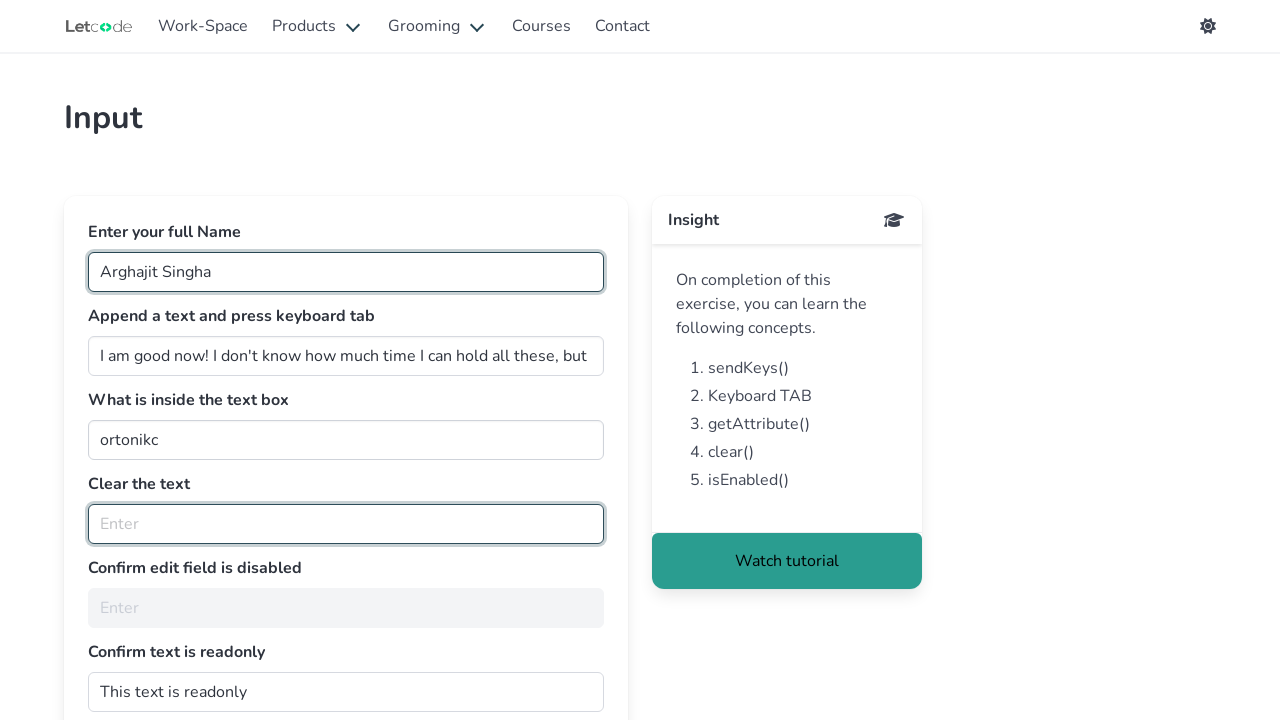

Retrieved value from dontwrite field
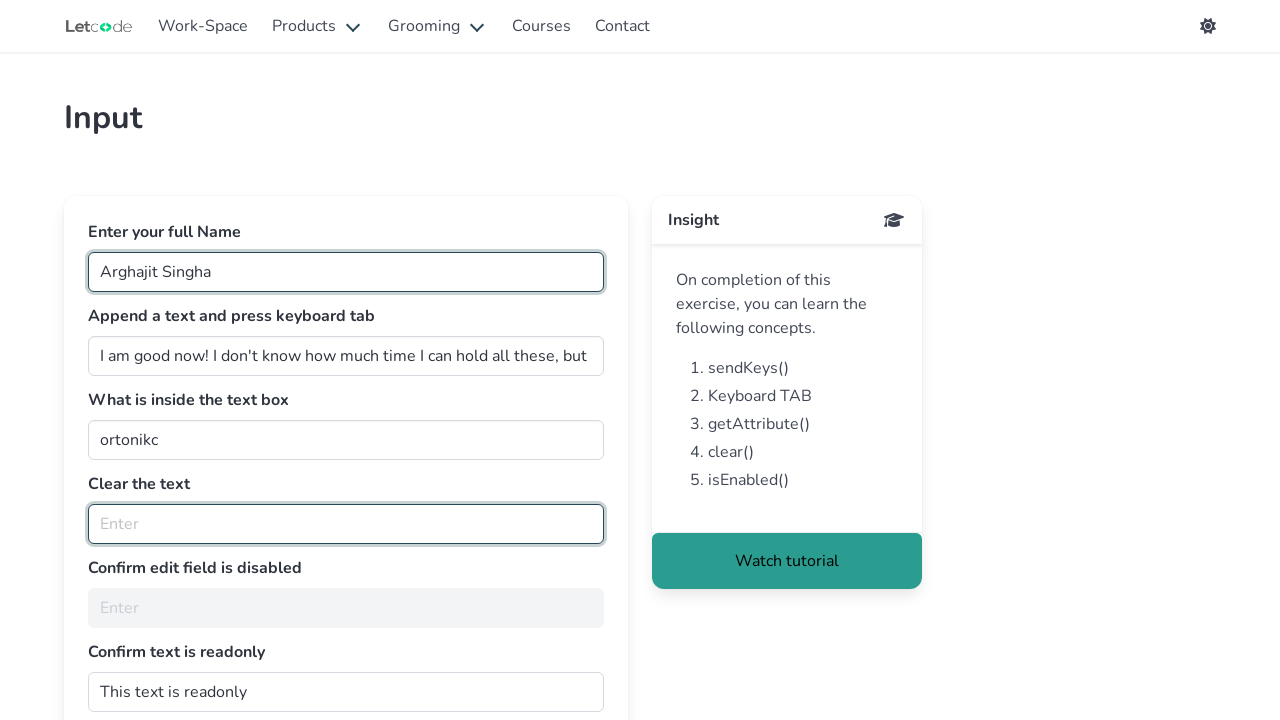

Checked if dontwrite field is enabled
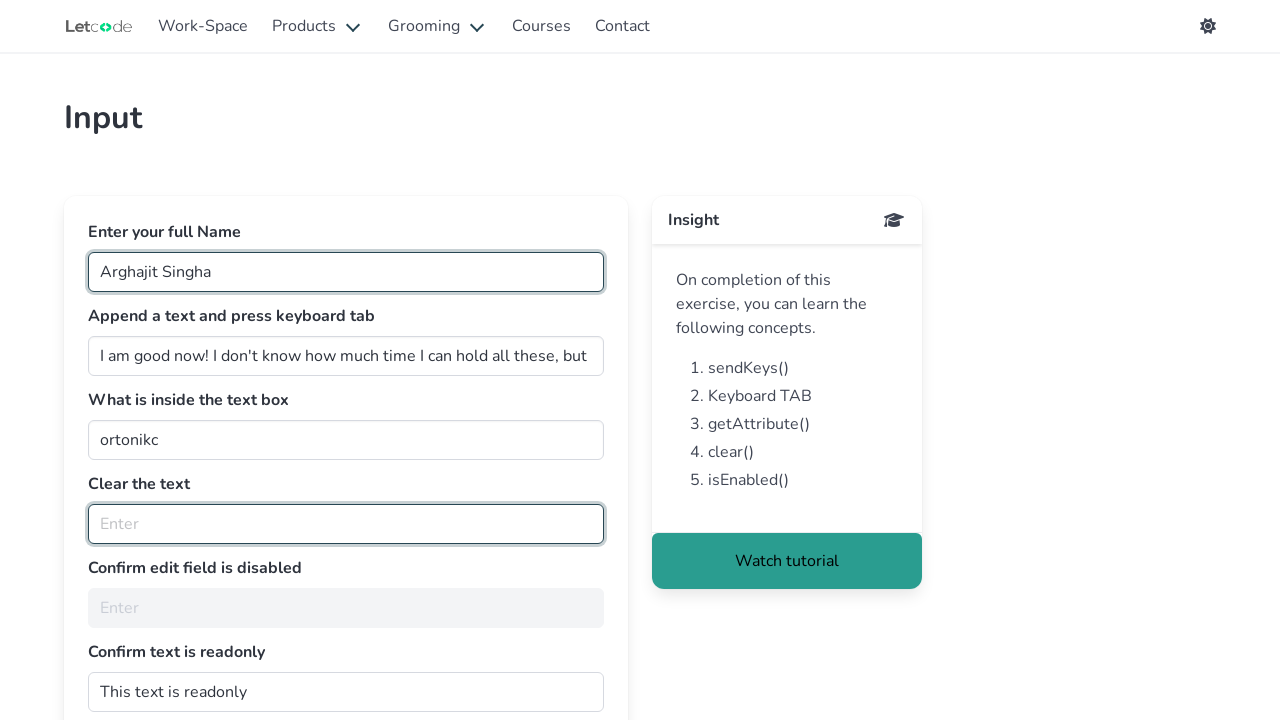

Retrieved readonly attribute from dontwrite field
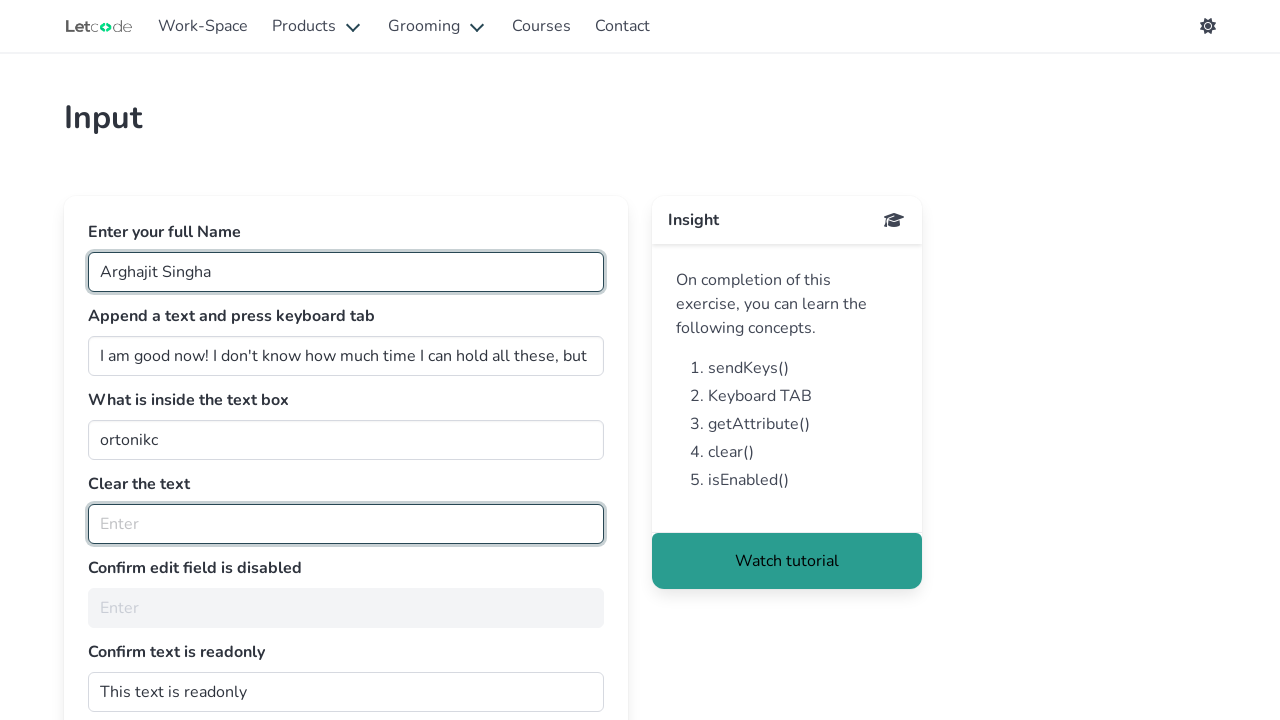

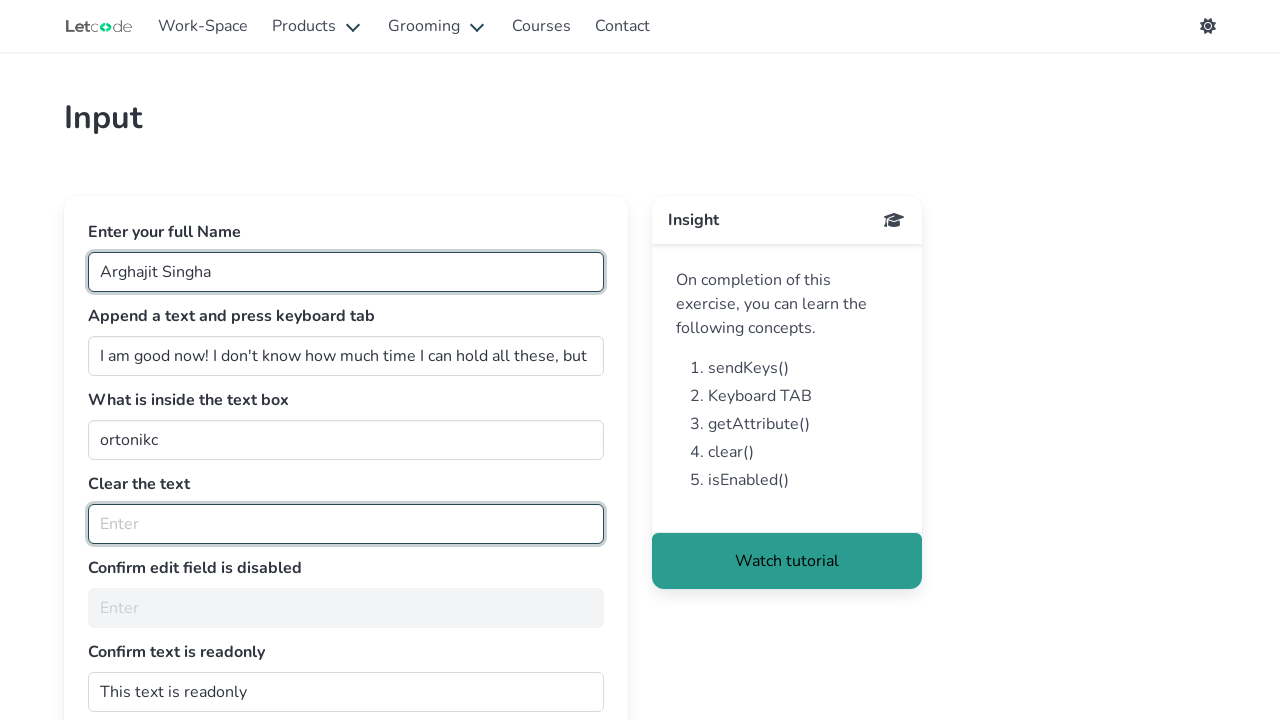